Tests the Random Redesign Picker application by clicking the "Pick My Combo" button multiple times and verifying that different random combinations are generated each time.

Starting URL: https://blackgirlbytes.github.io/random-redesign-picker/

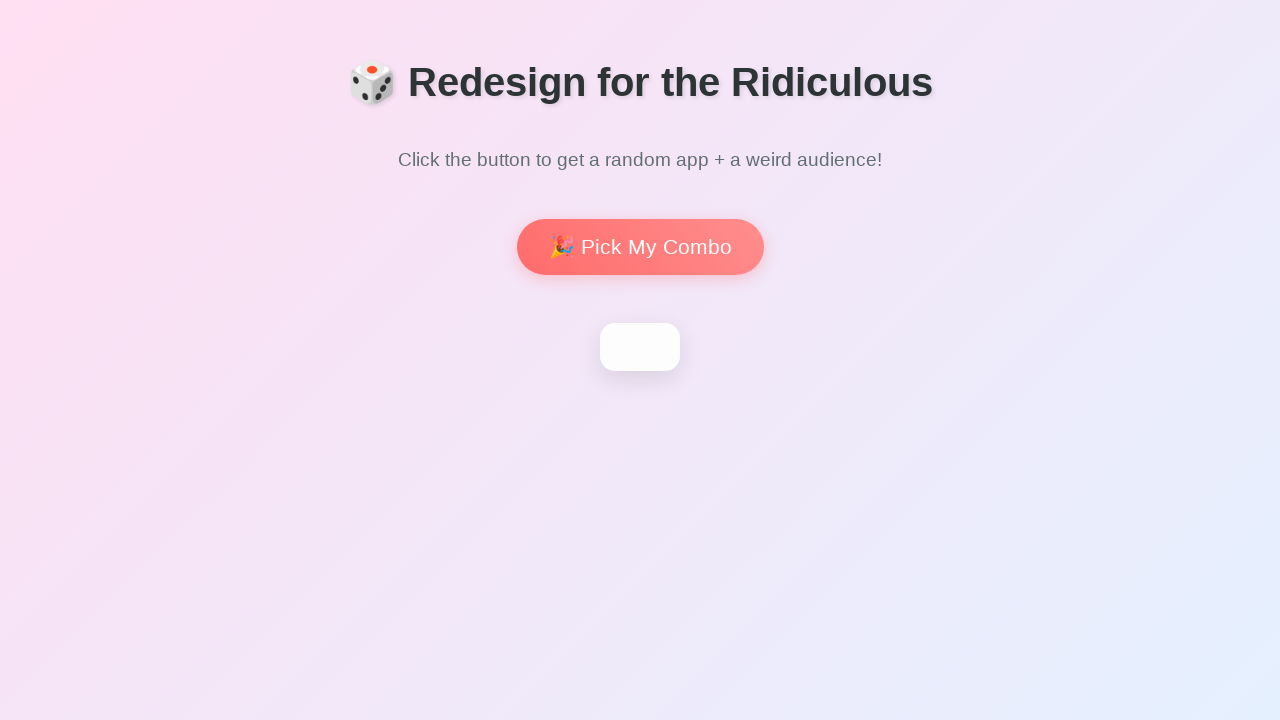

Waited for h1 heading to be visible on page
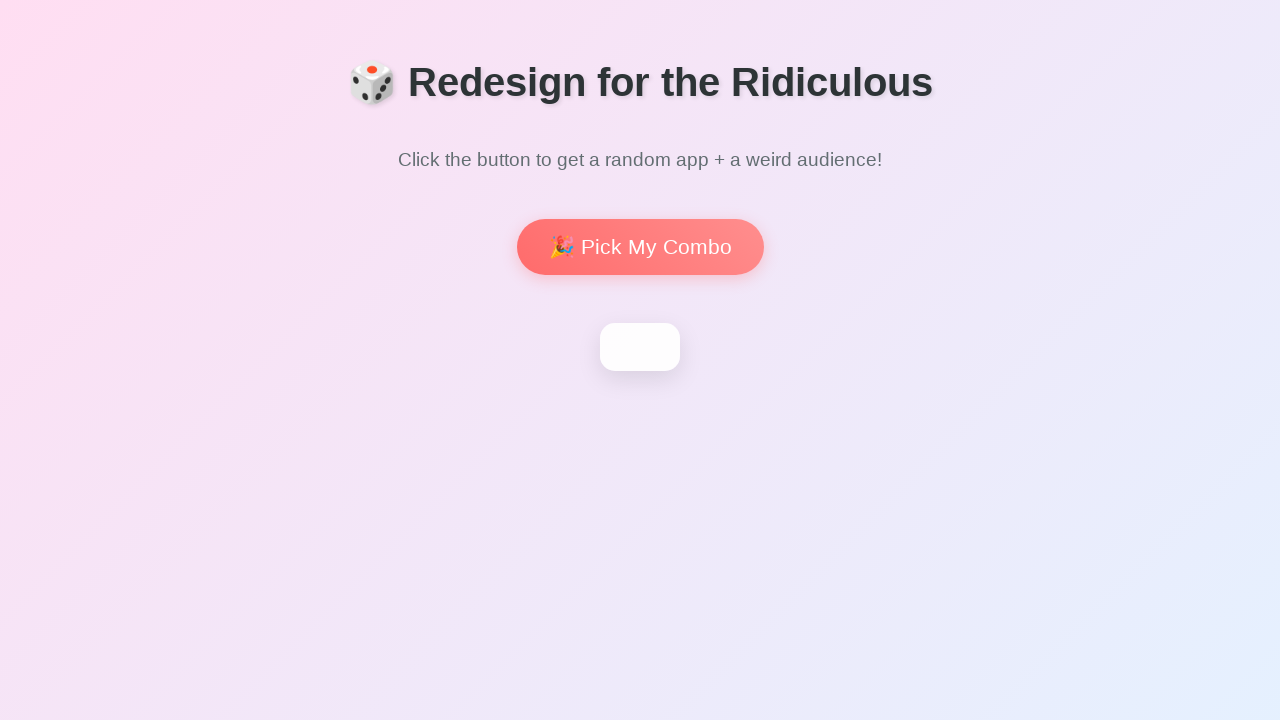

Located 'Pick My Combo' button
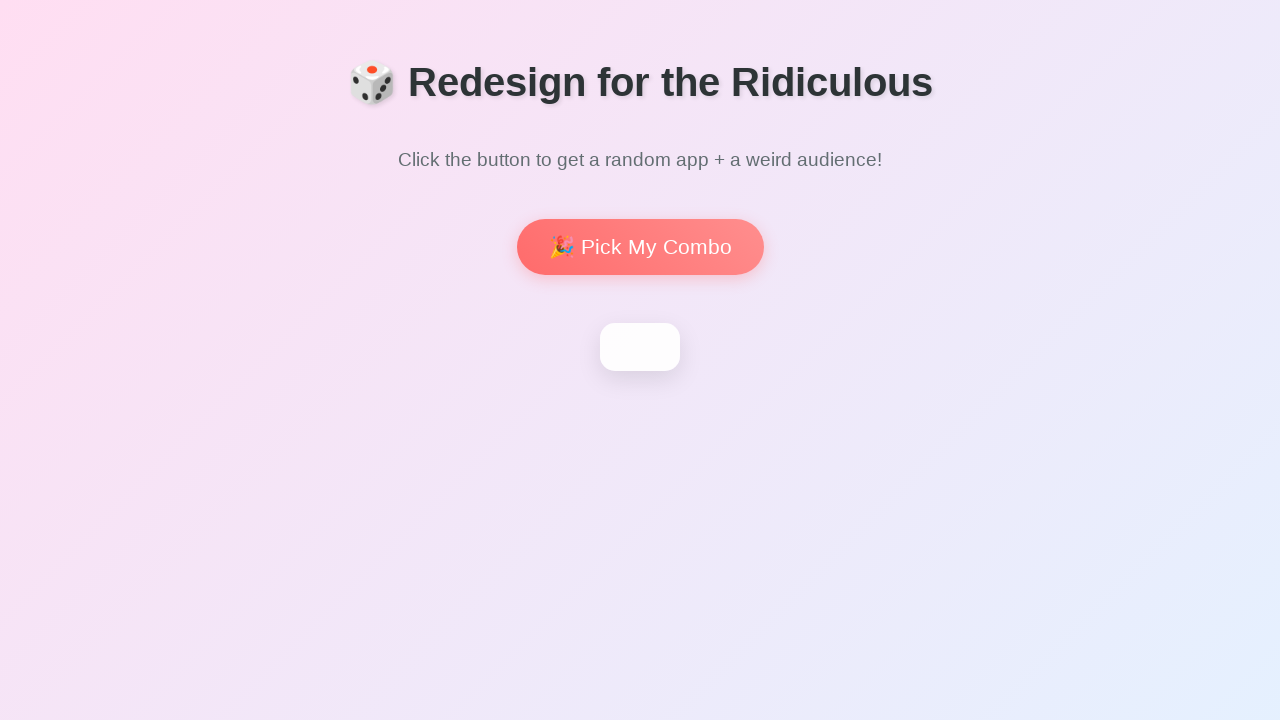

'Pick My Combo' button is visible
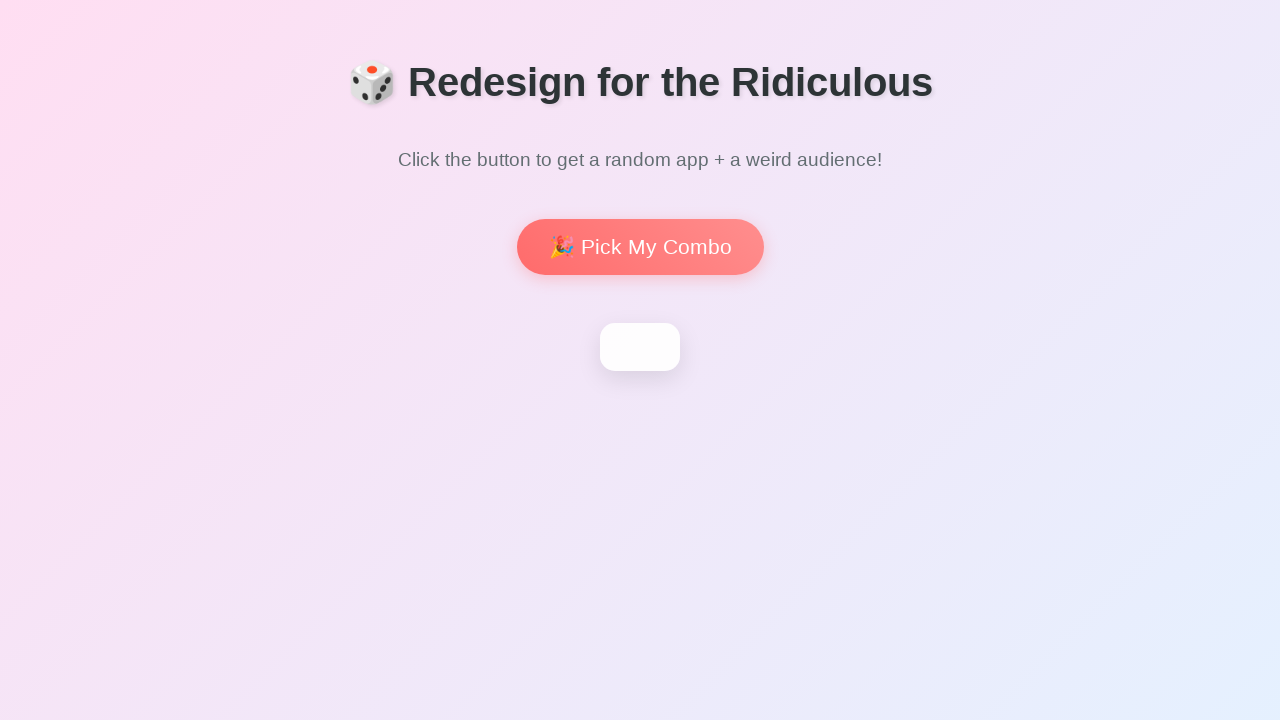

Clicked 'Pick My Combo' button to generate first combination at (640, 247) on internal:role=button[name="Pick My Combo"i]
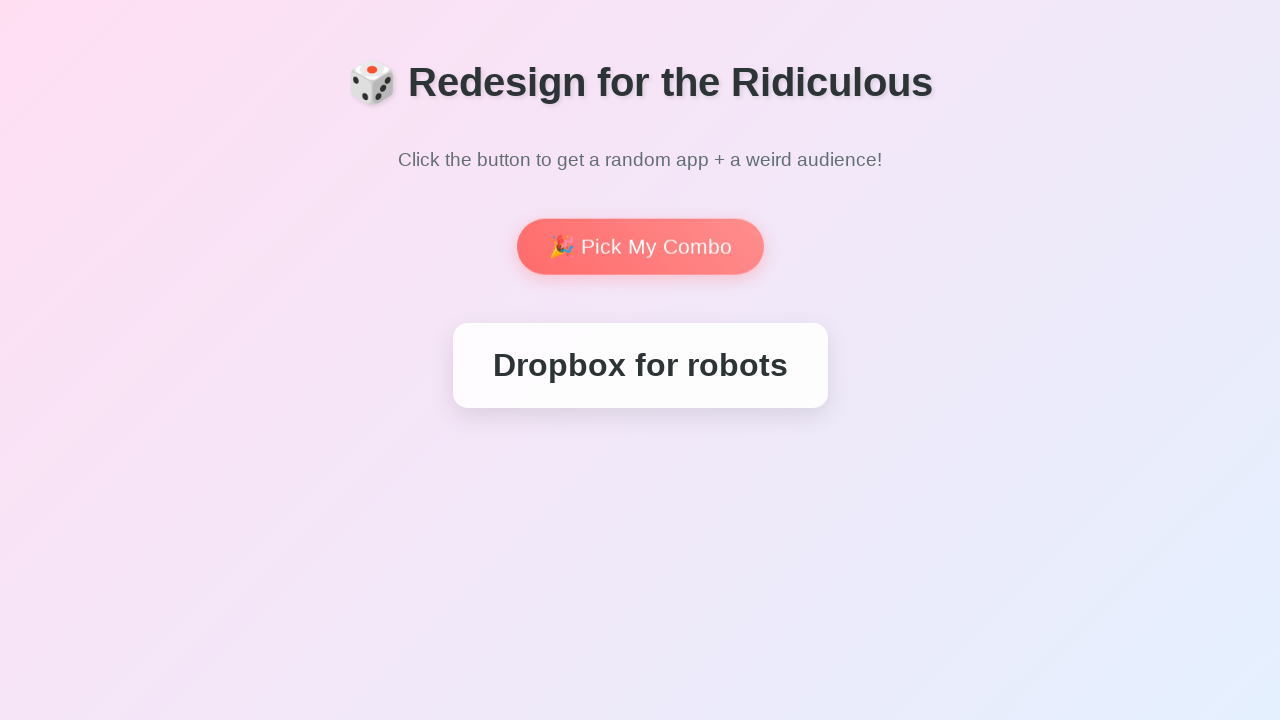

Waited 500ms for animation to complete
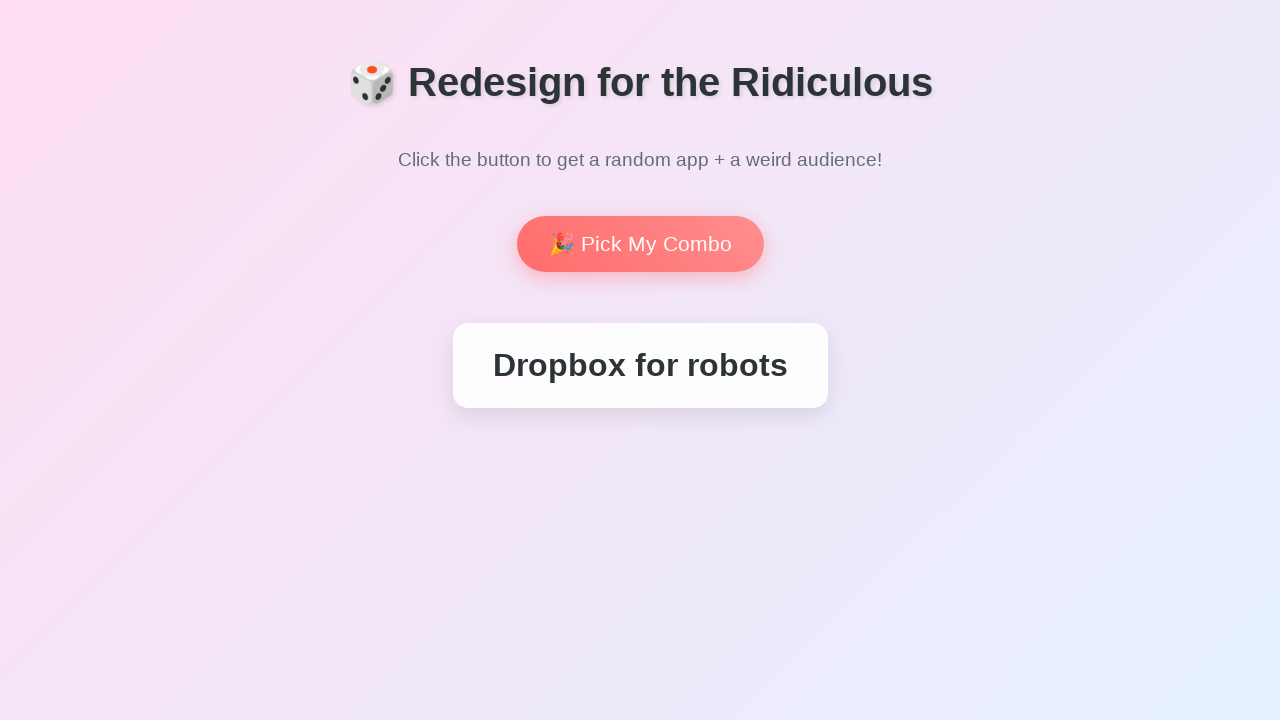

Captured first combination result: Click the button to get a random app + a weird audience!
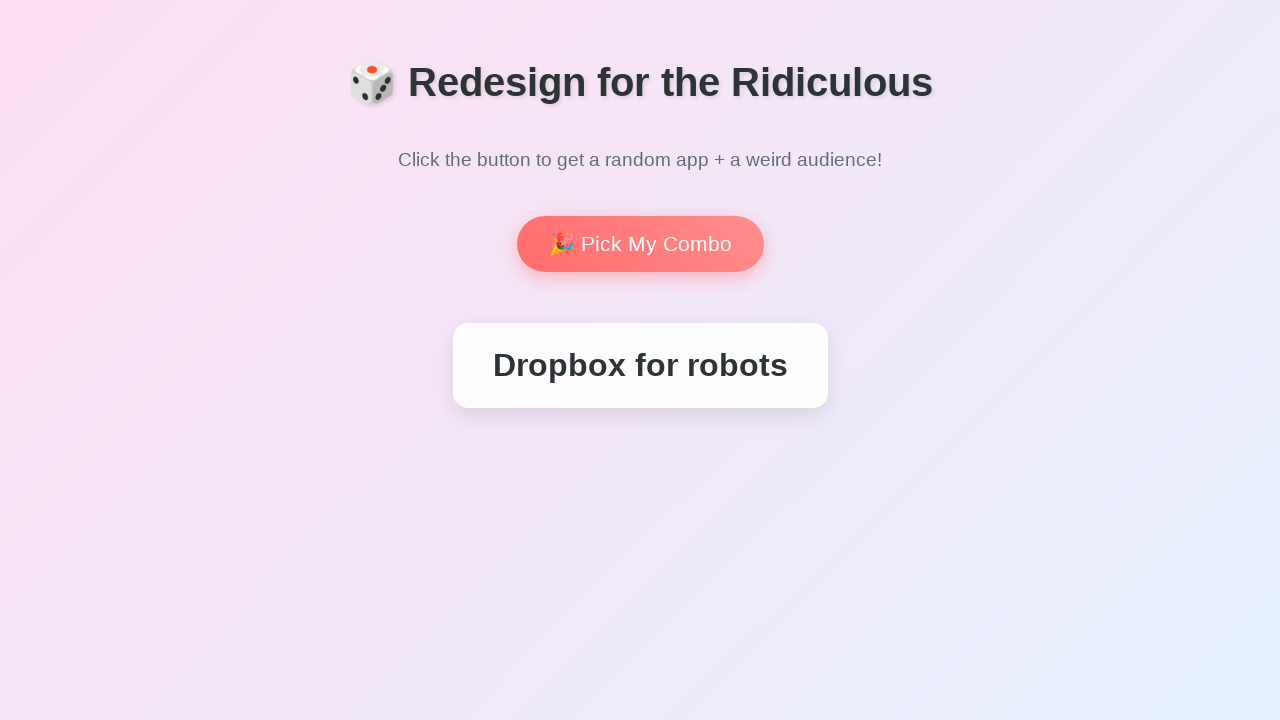

Clicked 'Pick My Combo' button to generate second combination at (640, 244) on internal:role=button[name="Pick My Combo"i]
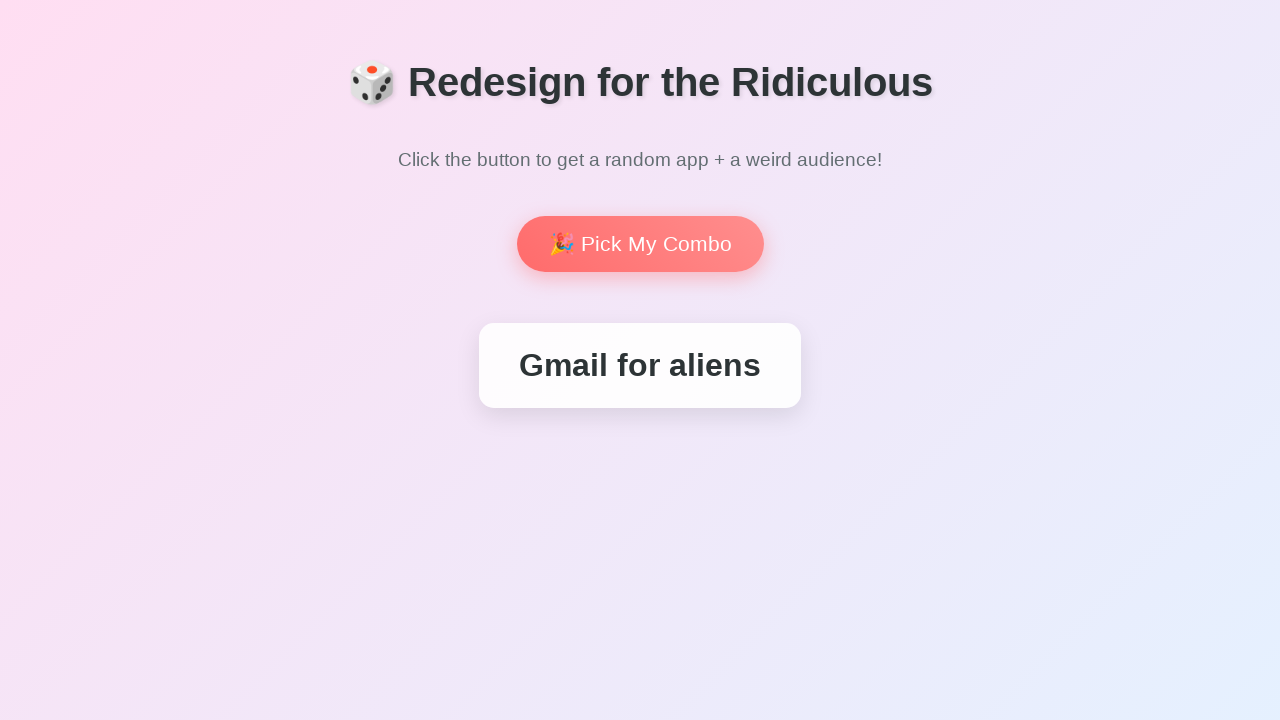

Waited 500ms for animation to complete
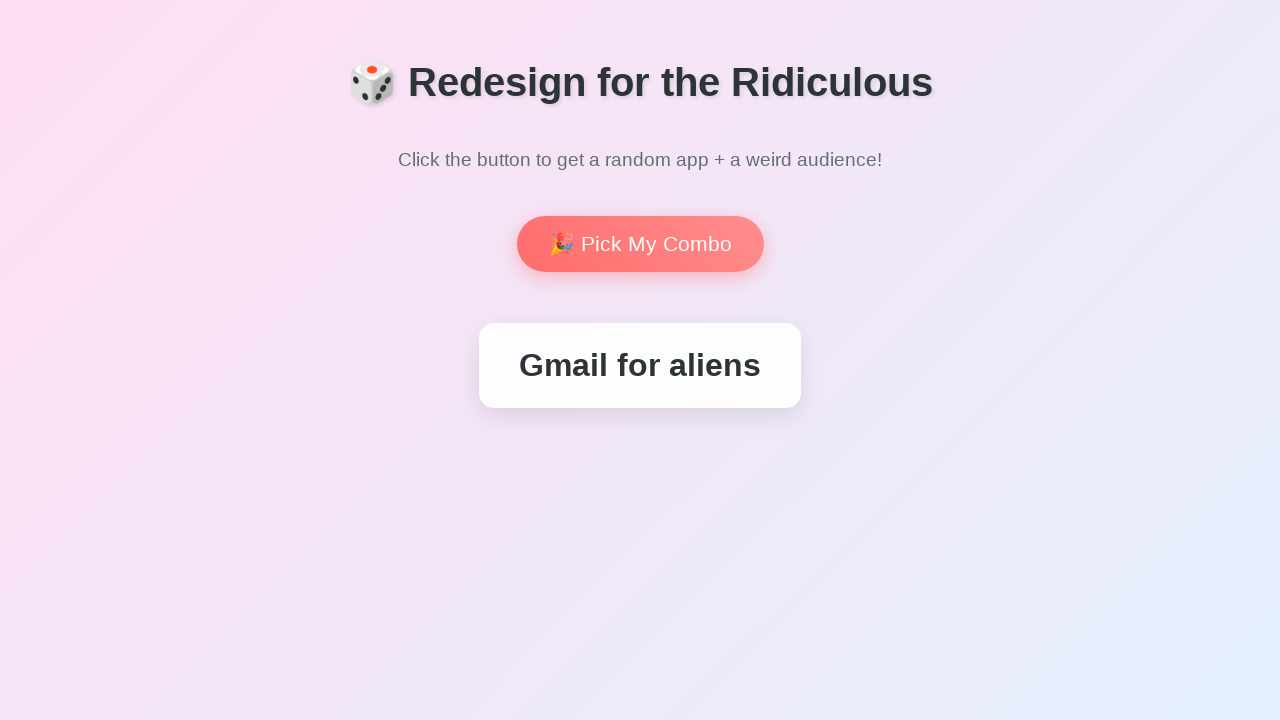

Captured second combination result: Click the button to get a random app + a weird audience!
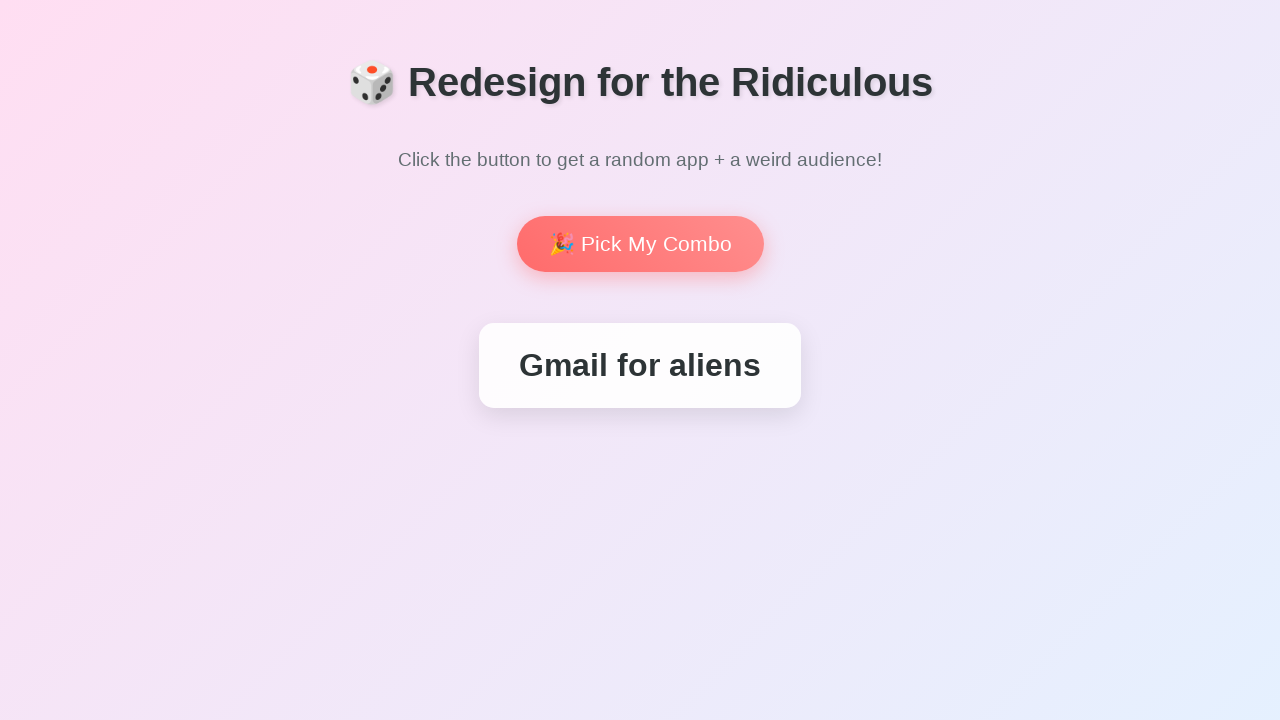

'Pick My Combo' button remains visible after interactions
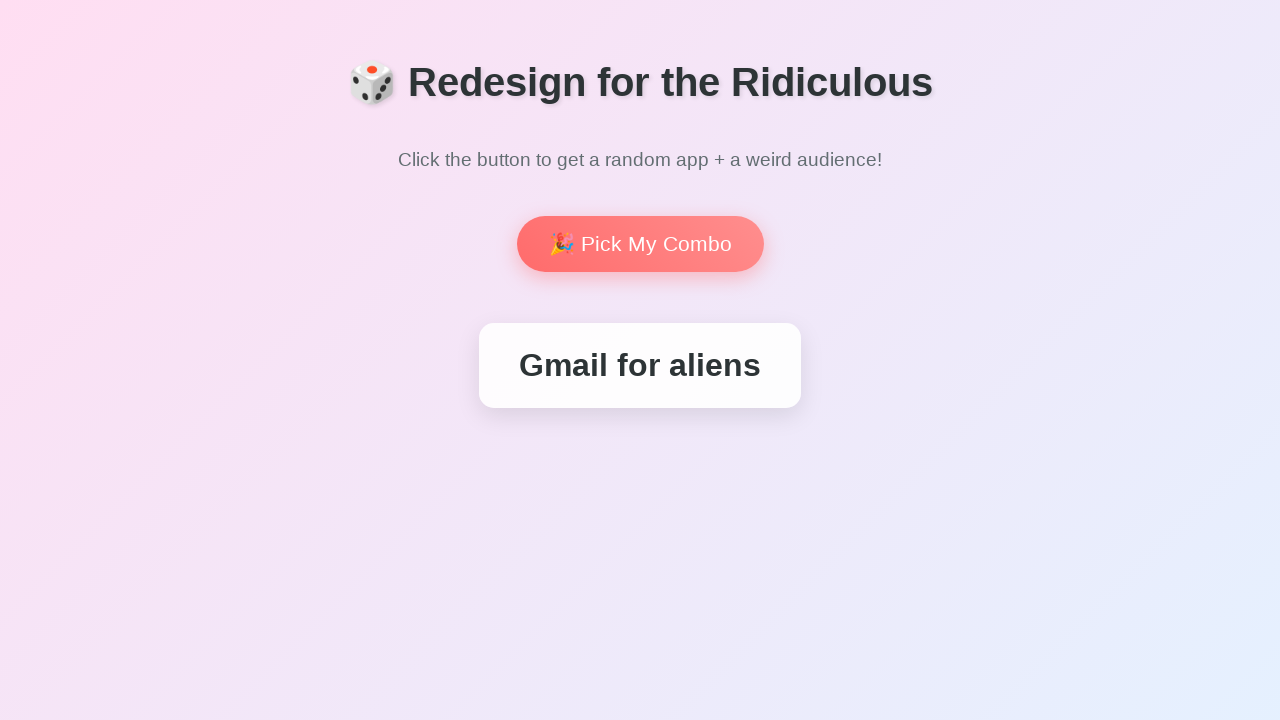

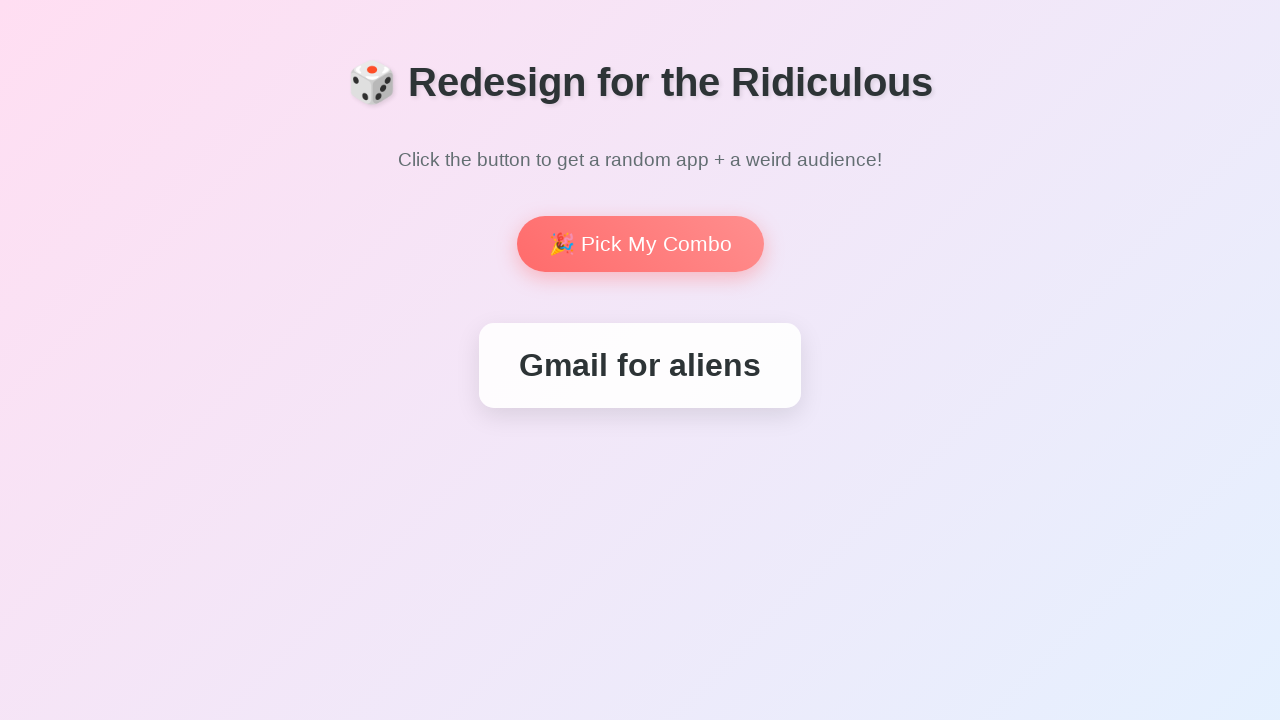